Fills out a form with name and email fields on the demoqa.com text box demo page

Starting URL: https://demoqa.com/text-box

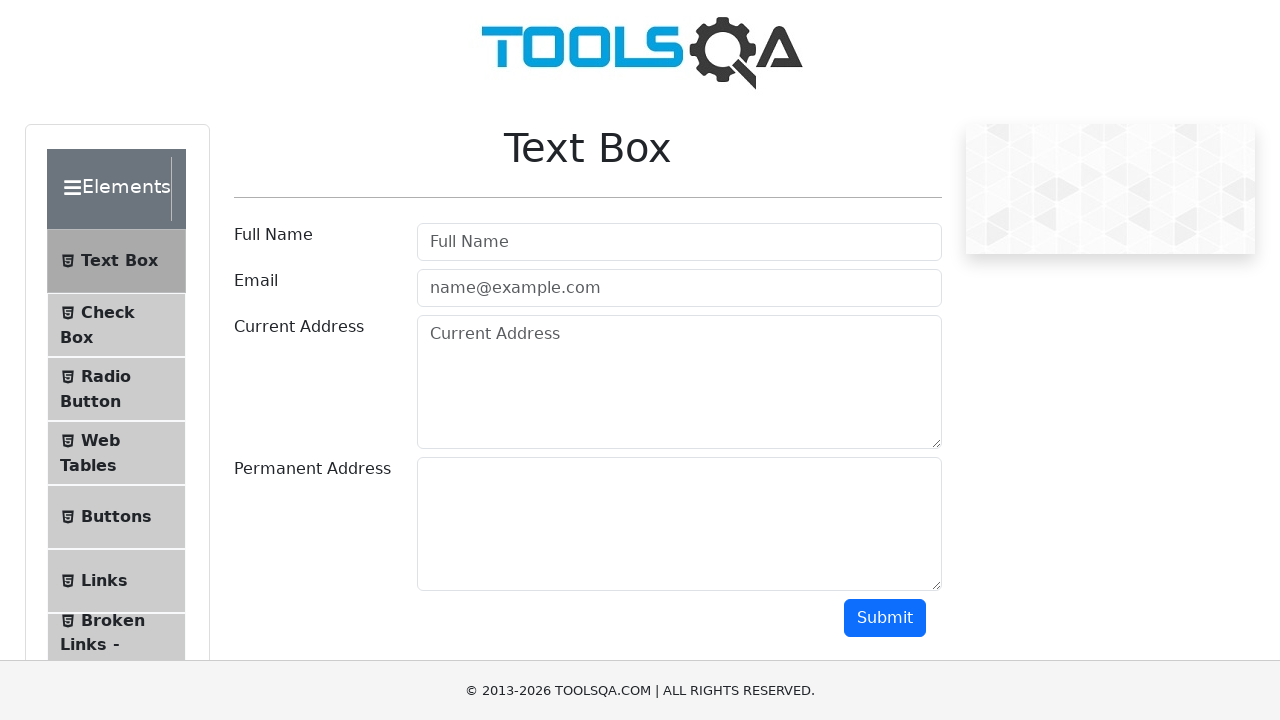

Cleared the name field on #userName
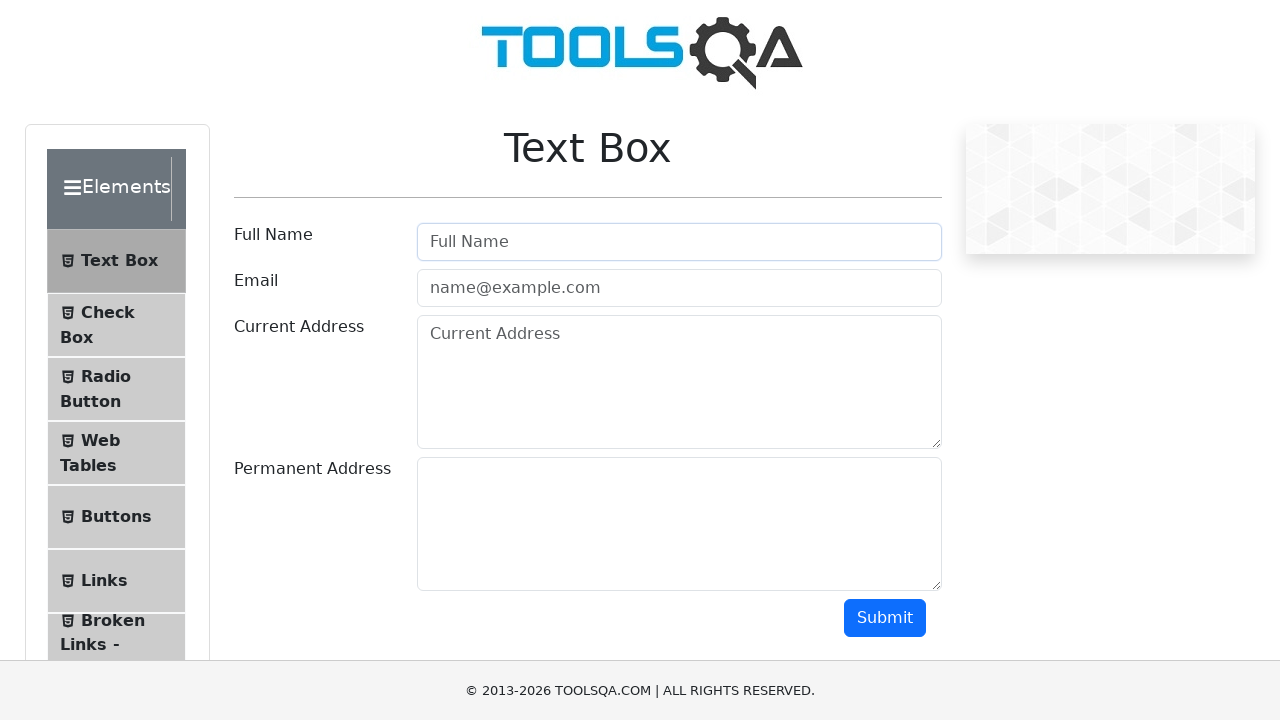

Filled name field with 'Shahzaib' on #userName
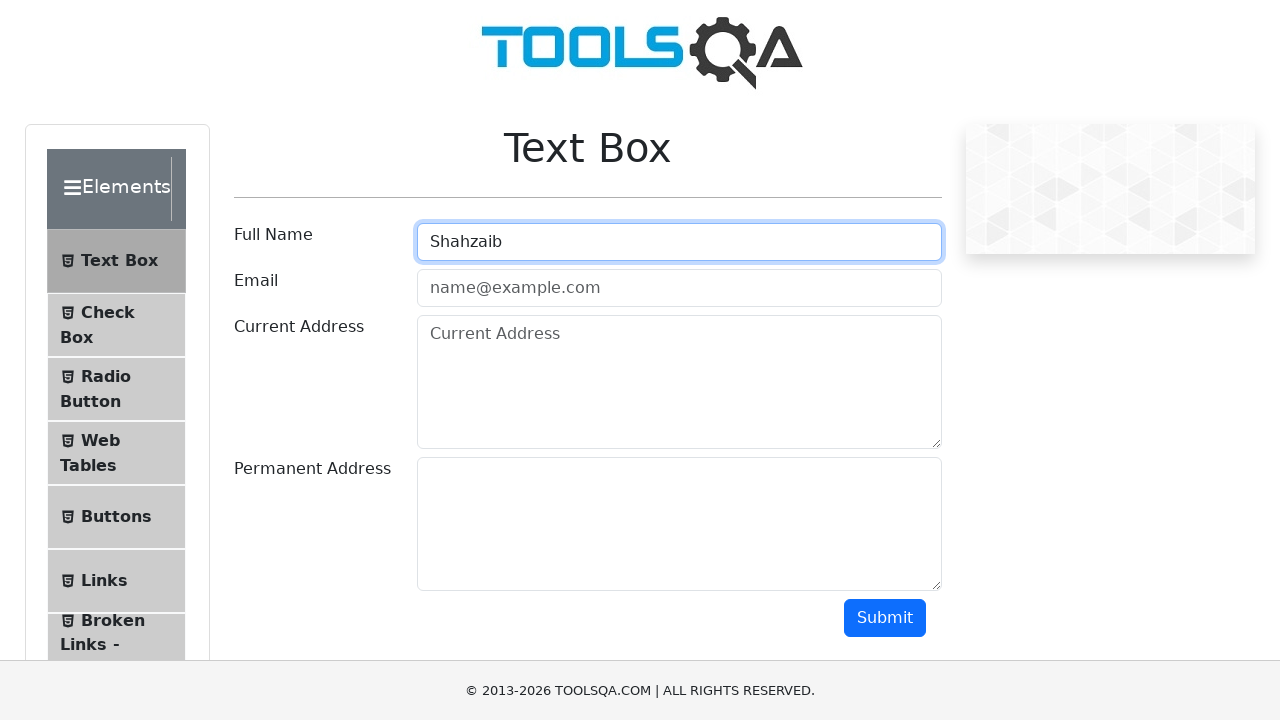

Cleared the email field on #userEmail
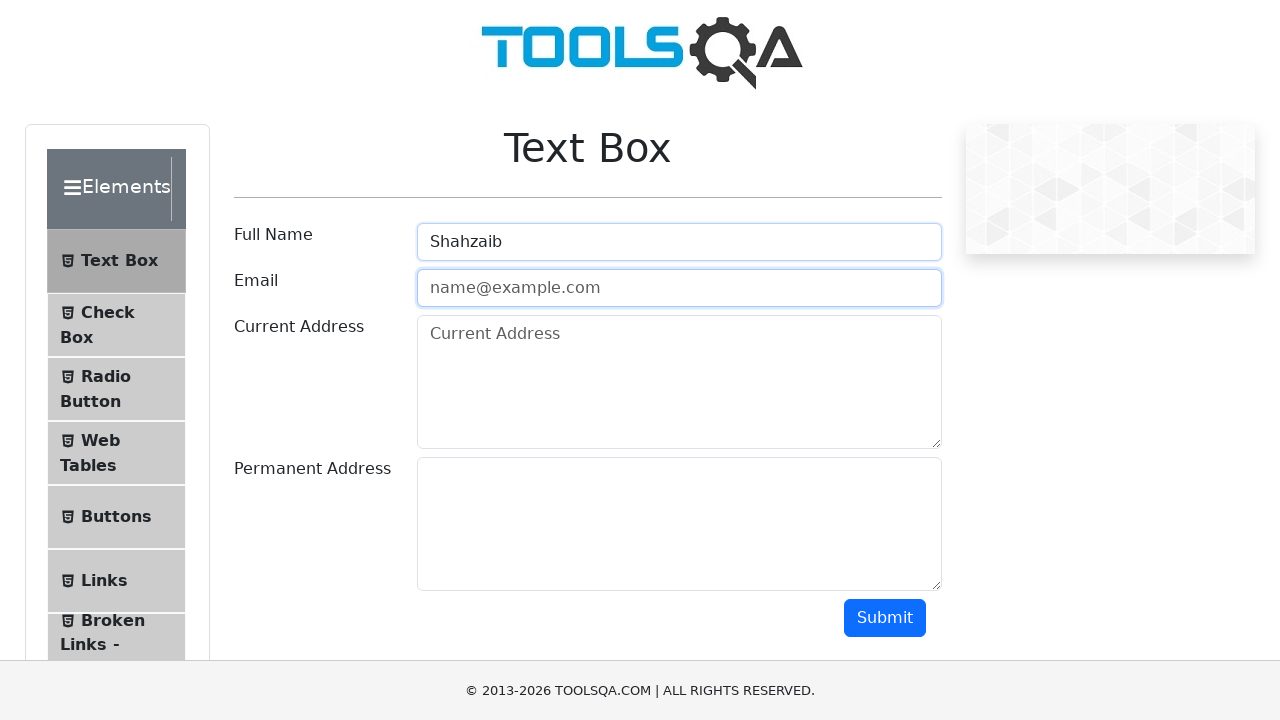

Filled email field with 'testuser123@example.com' on #userEmail
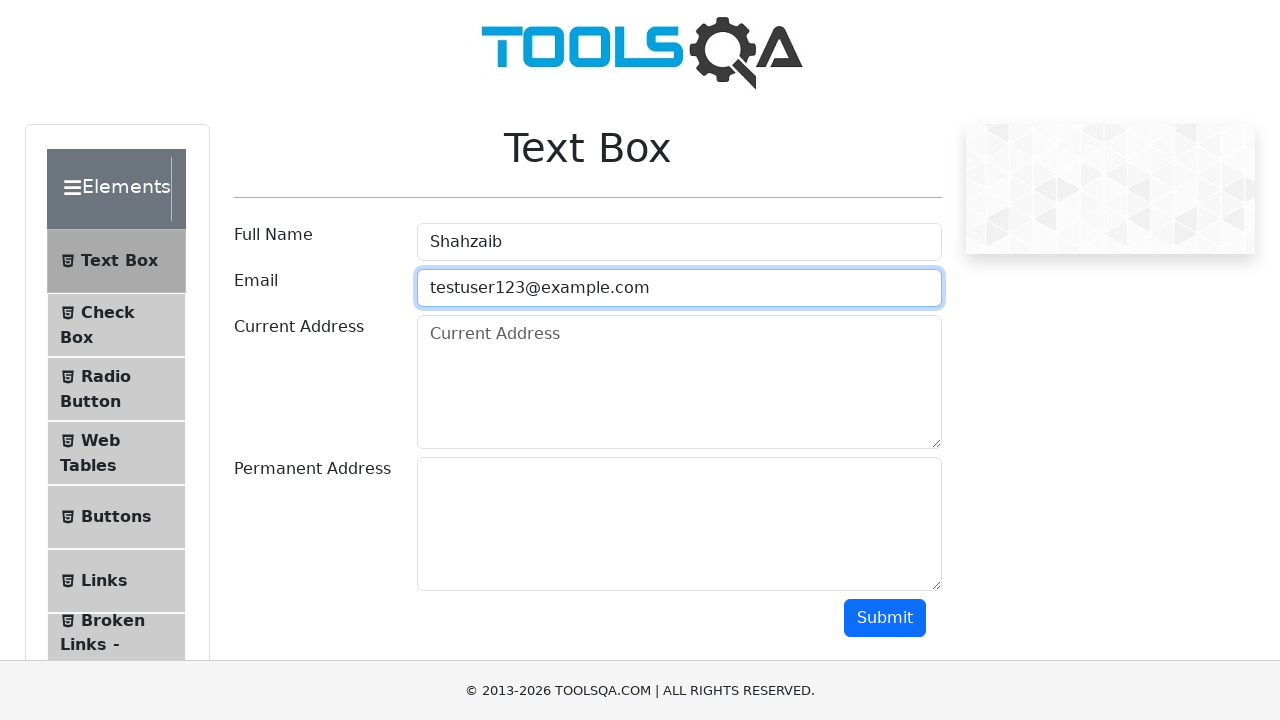

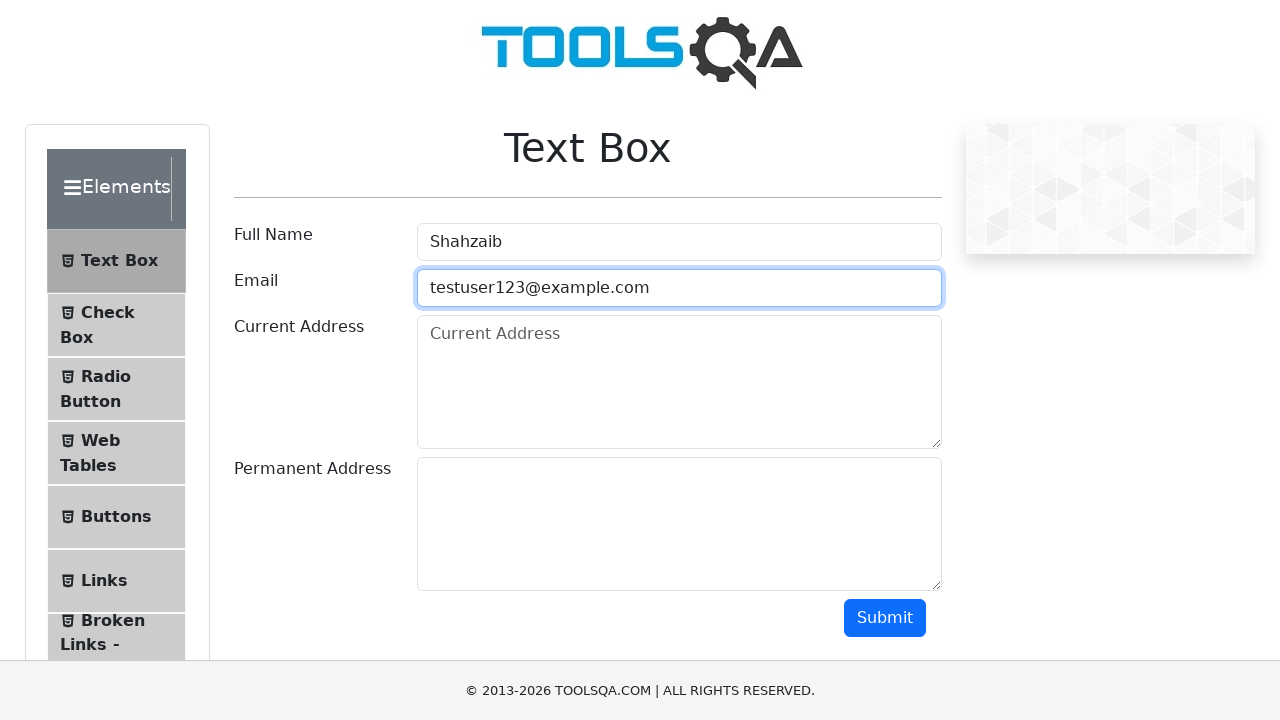